Tests adding multiple todo items and verifying they appear in the list correctly

Starting URL: https://demo.playwright.dev/todomvc

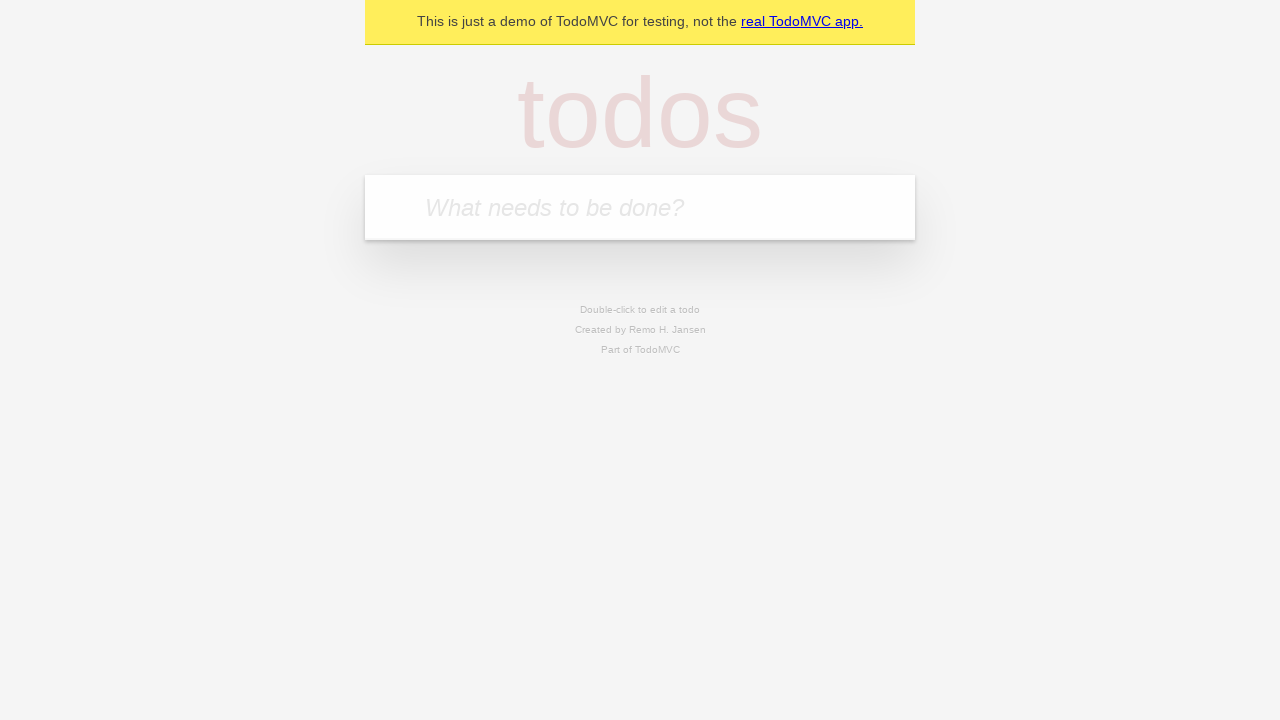

Located the todo input field
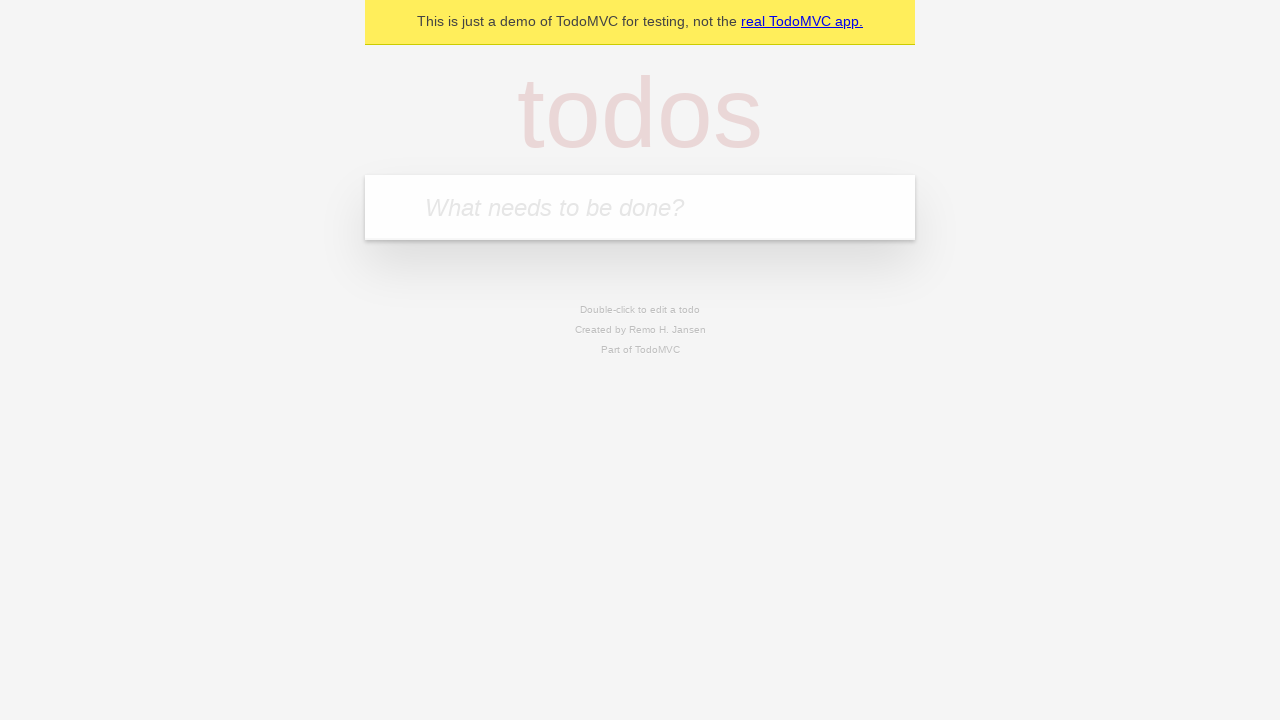

Filled first todo item with 'buy some cheese' on internal:attr=[placeholder="What needs to be done?"i]
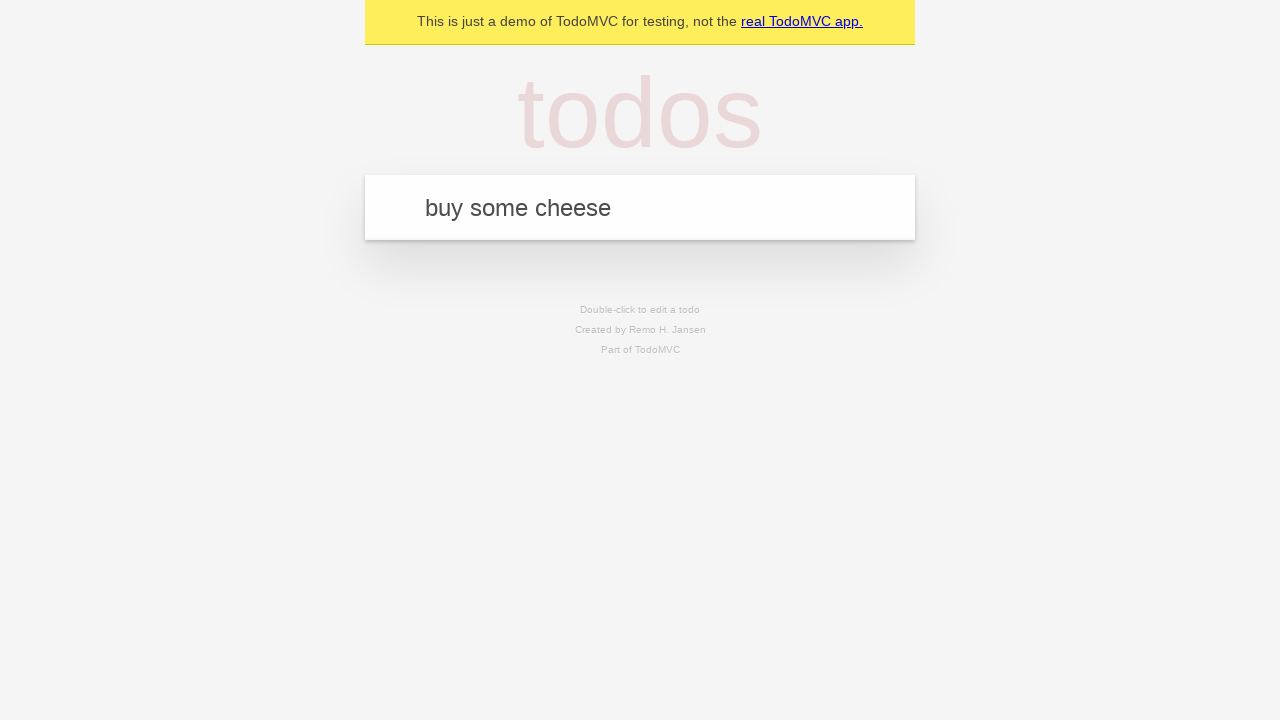

Pressed Enter to add first todo item on internal:attr=[placeholder="What needs to be done?"i]
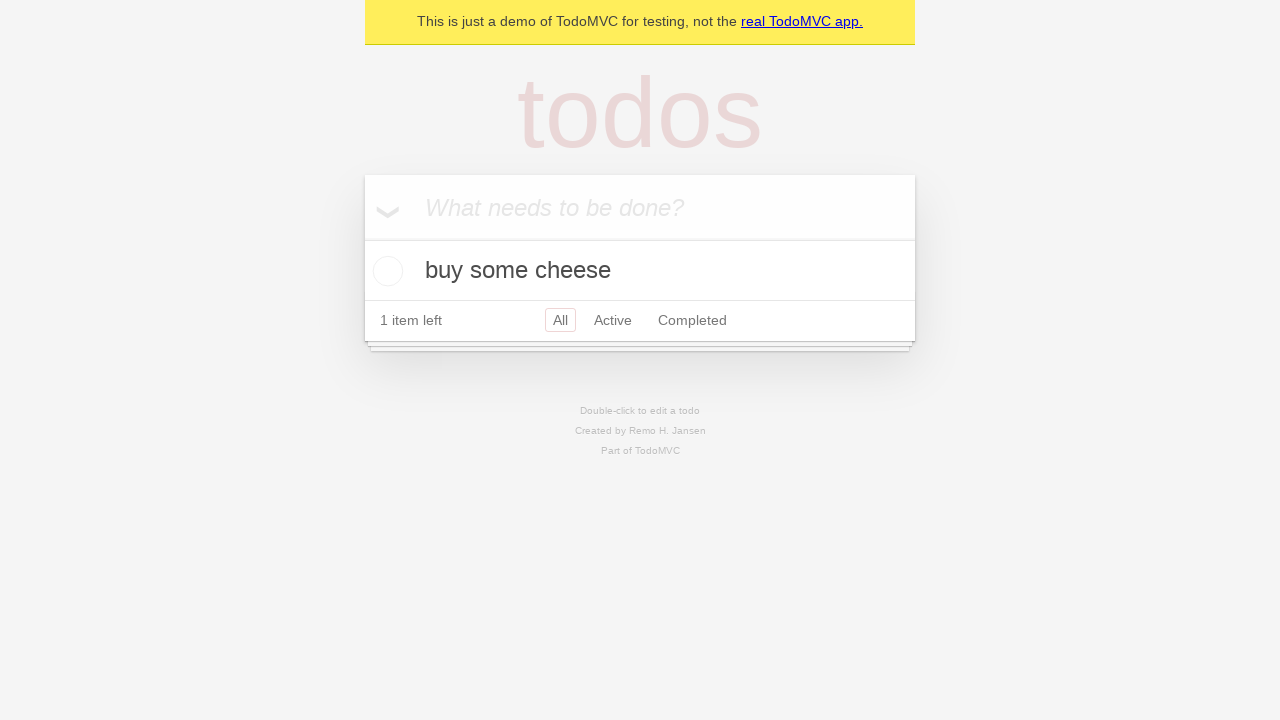

First todo item appeared in the list
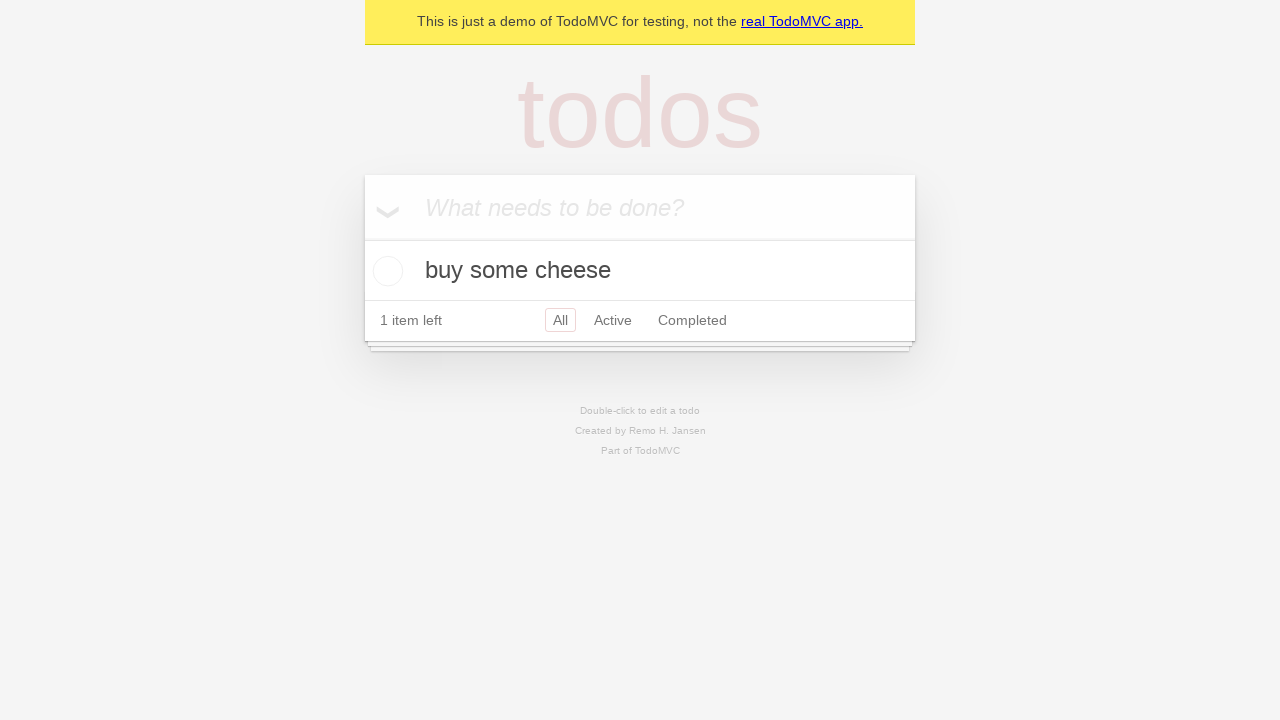

Filled second todo item with 'feed the cat' on internal:attr=[placeholder="What needs to be done?"i]
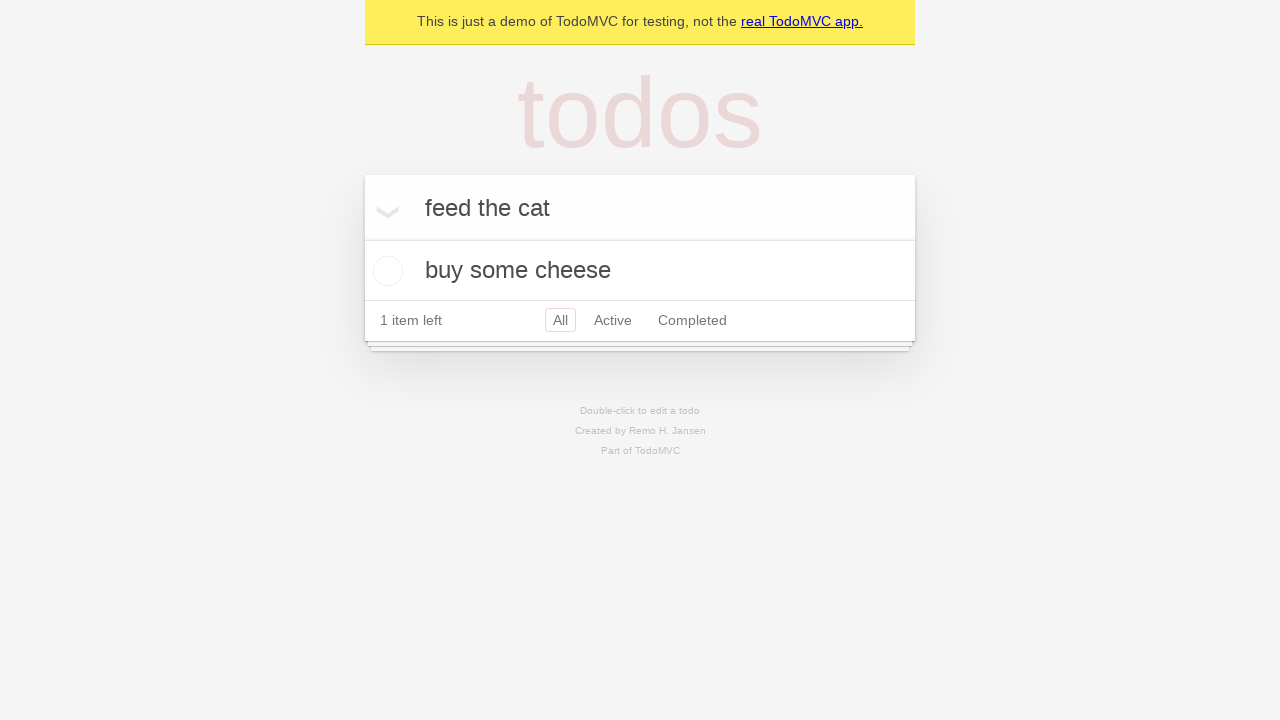

Pressed Enter to add second todo item on internal:attr=[placeholder="What needs to be done?"i]
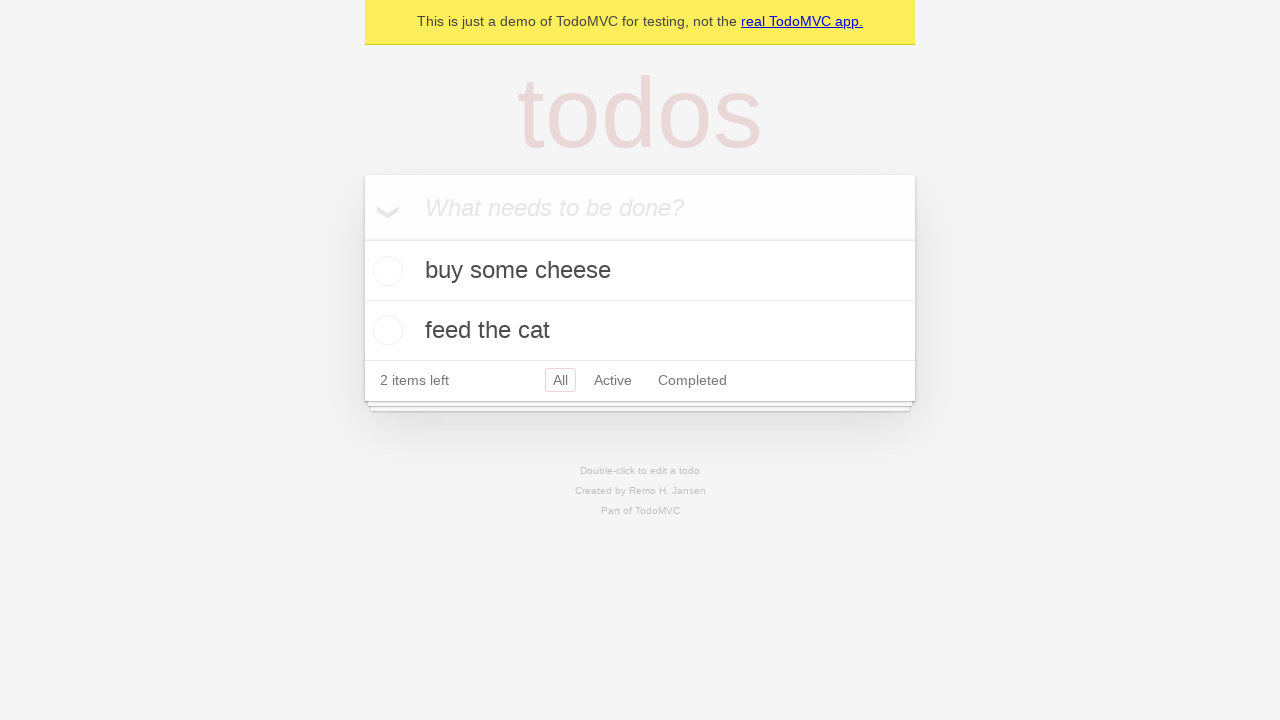

Verified both todo items are displayed in the list
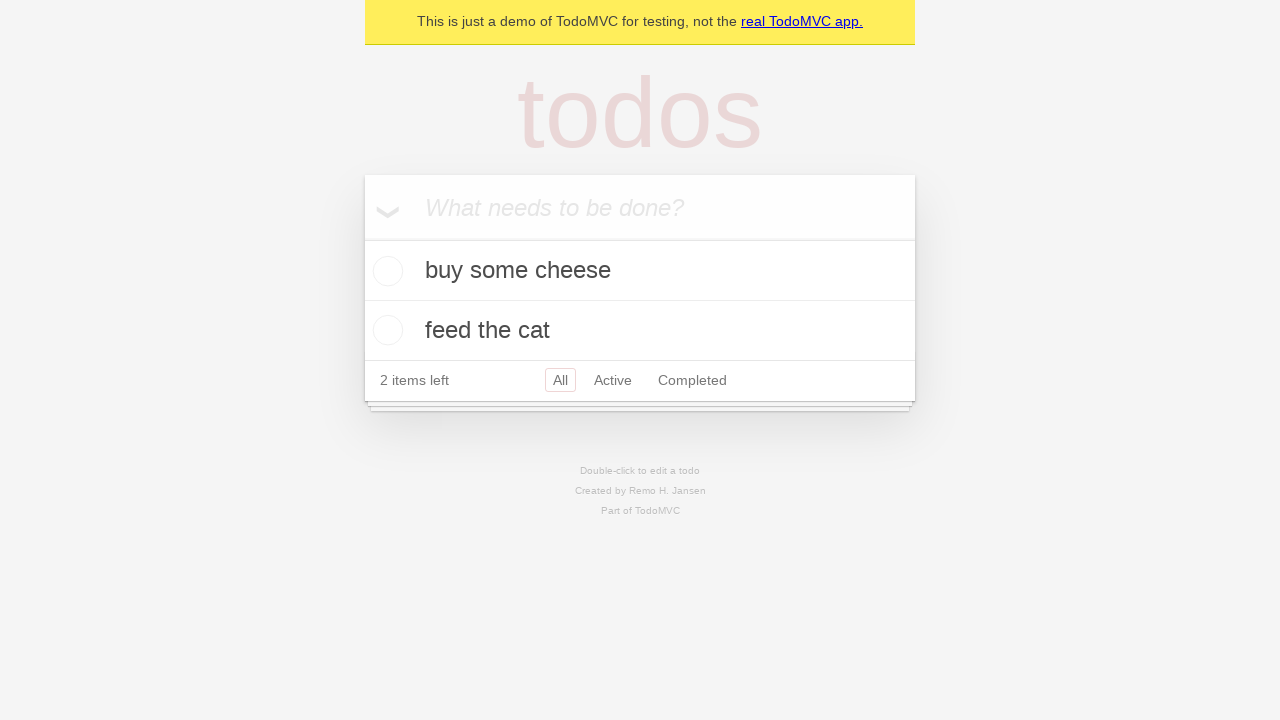

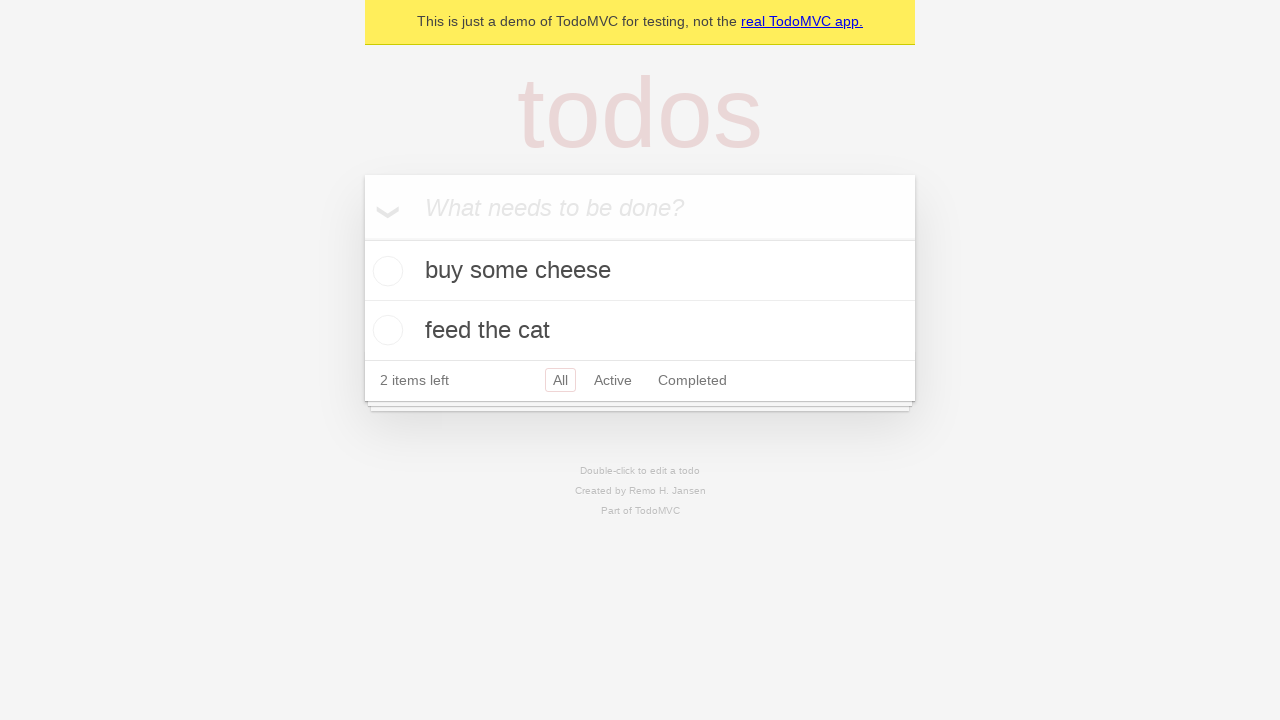